Tests keyboard accessibility by pressing Tab to reveal the "Skip to main content" link and verifying it becomes visible

Starting URL: https://workday.wd5.myworkdayjobs.com/Workday

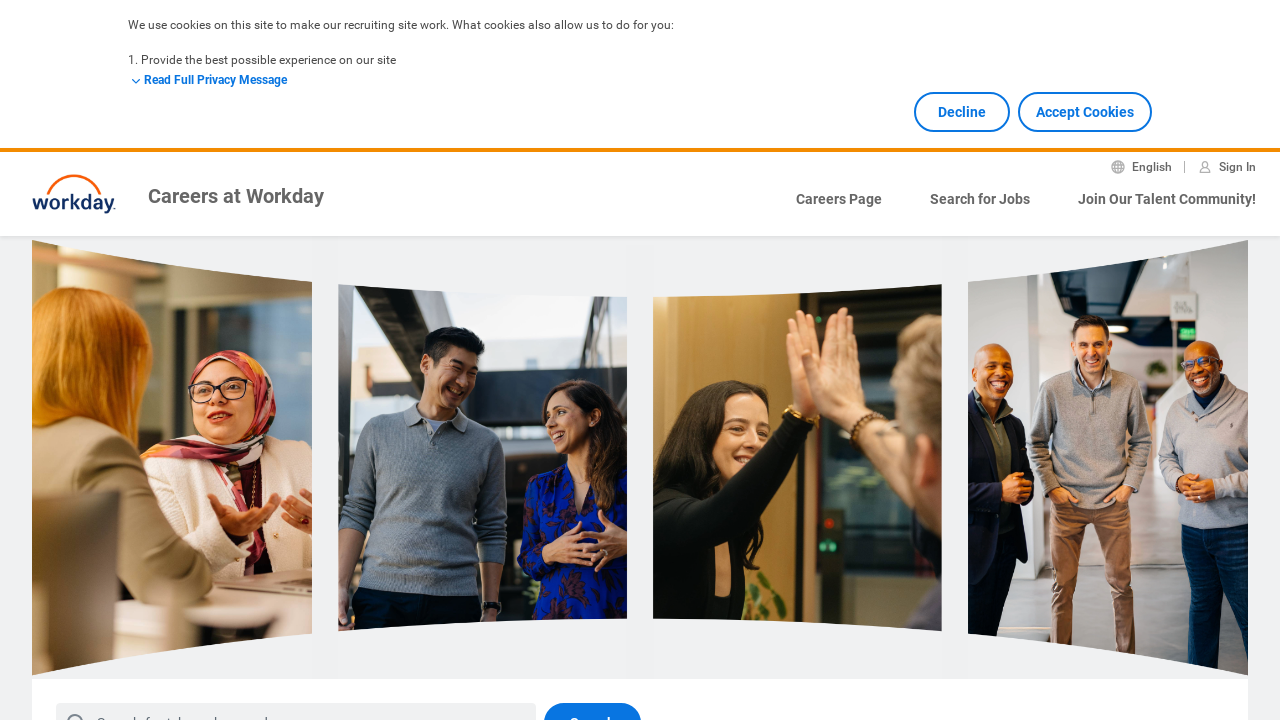

Navigated to Workday jobs page
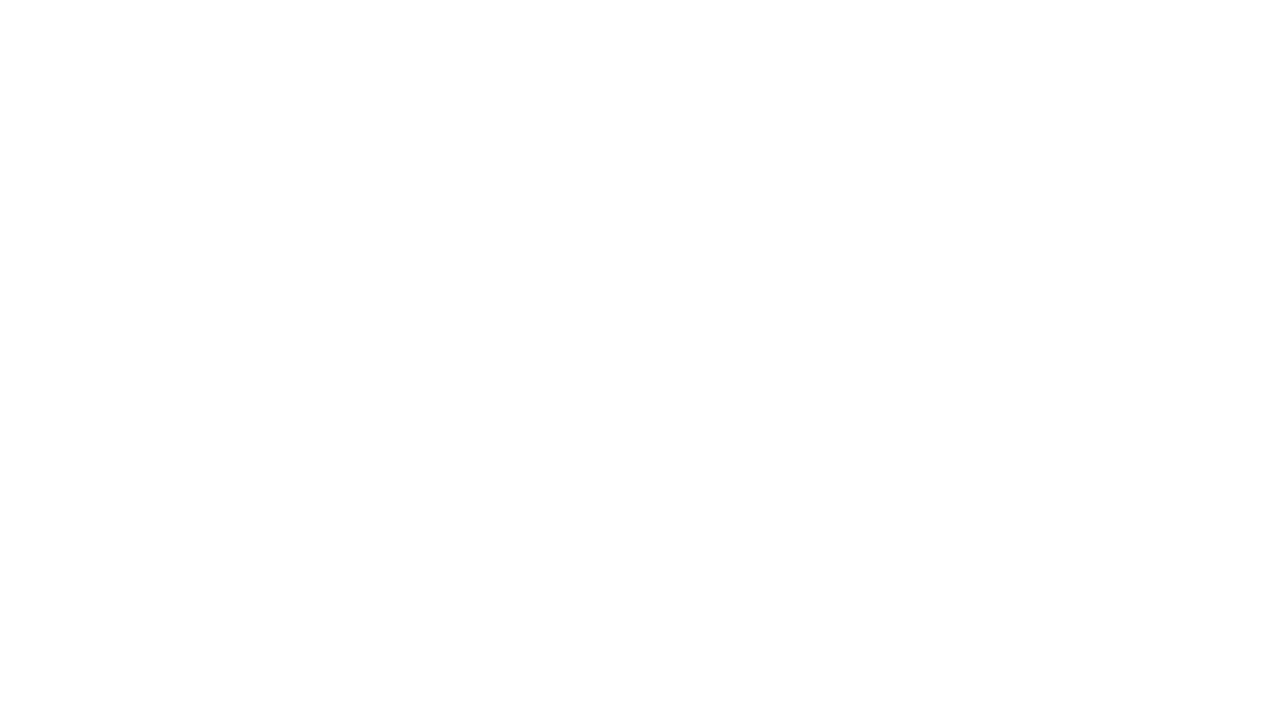

Pressed Tab to focus on skip to main content link
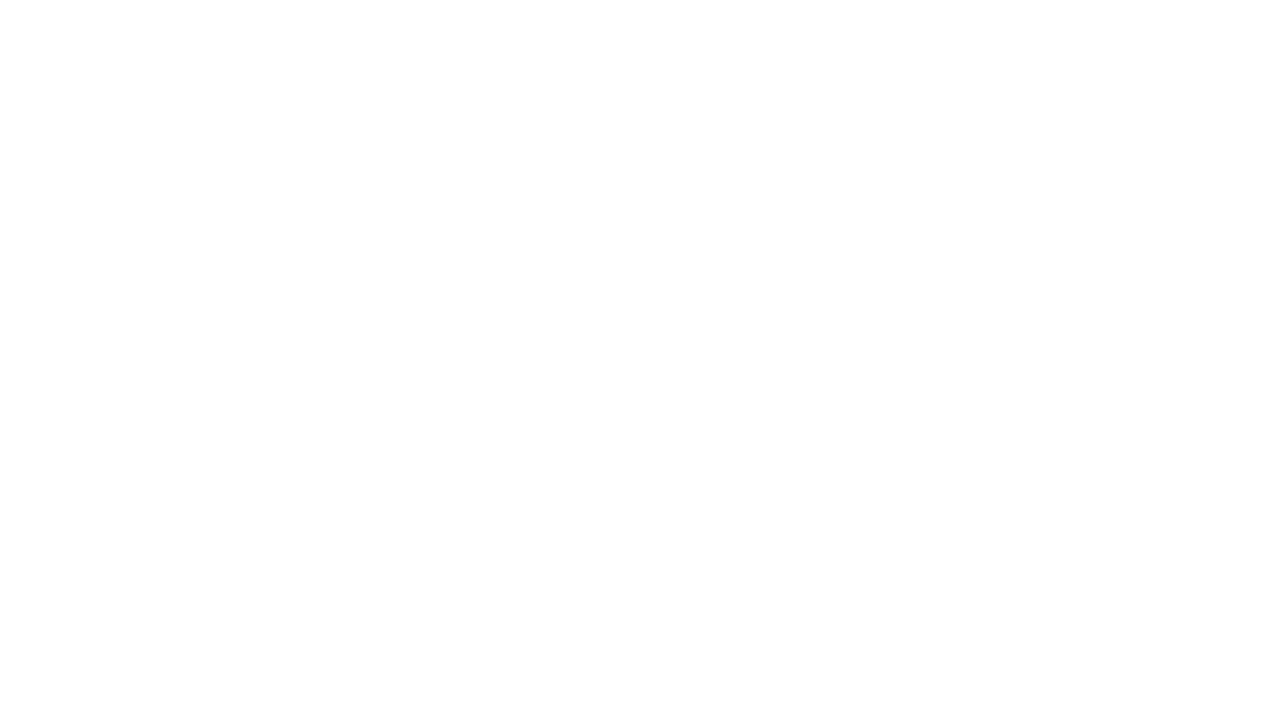

Skip to main content link is now visible after Tab press
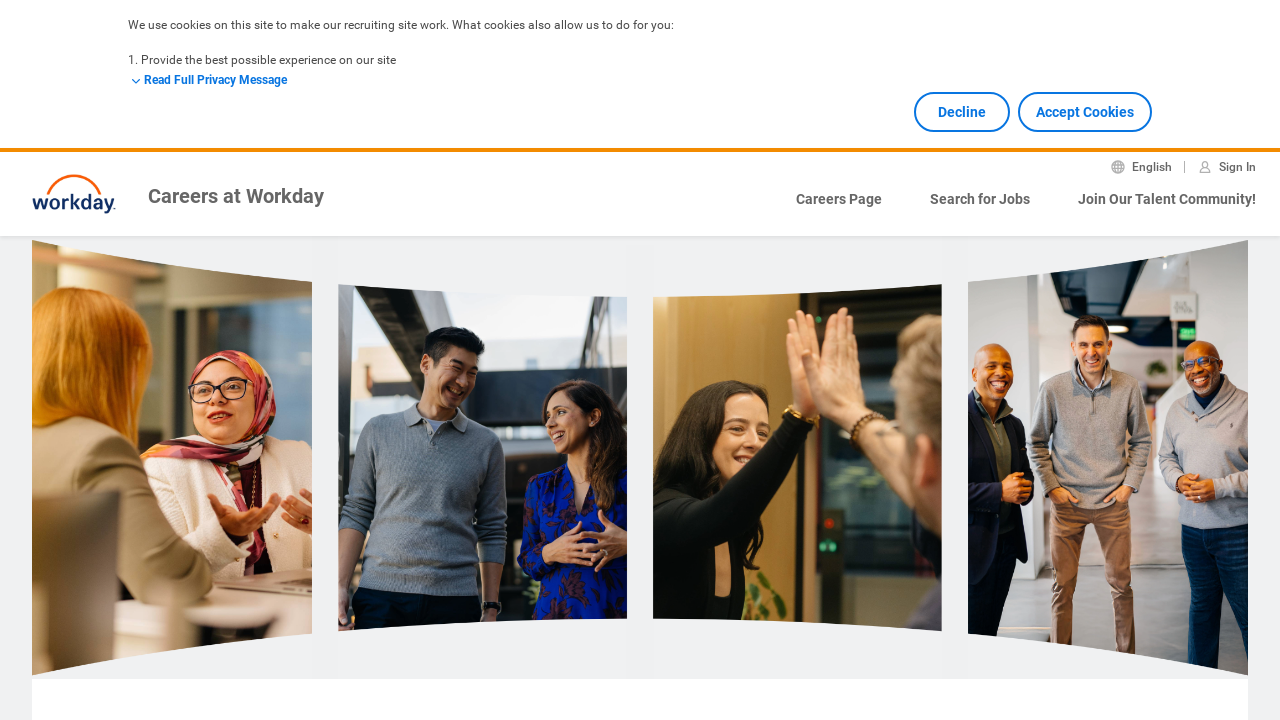

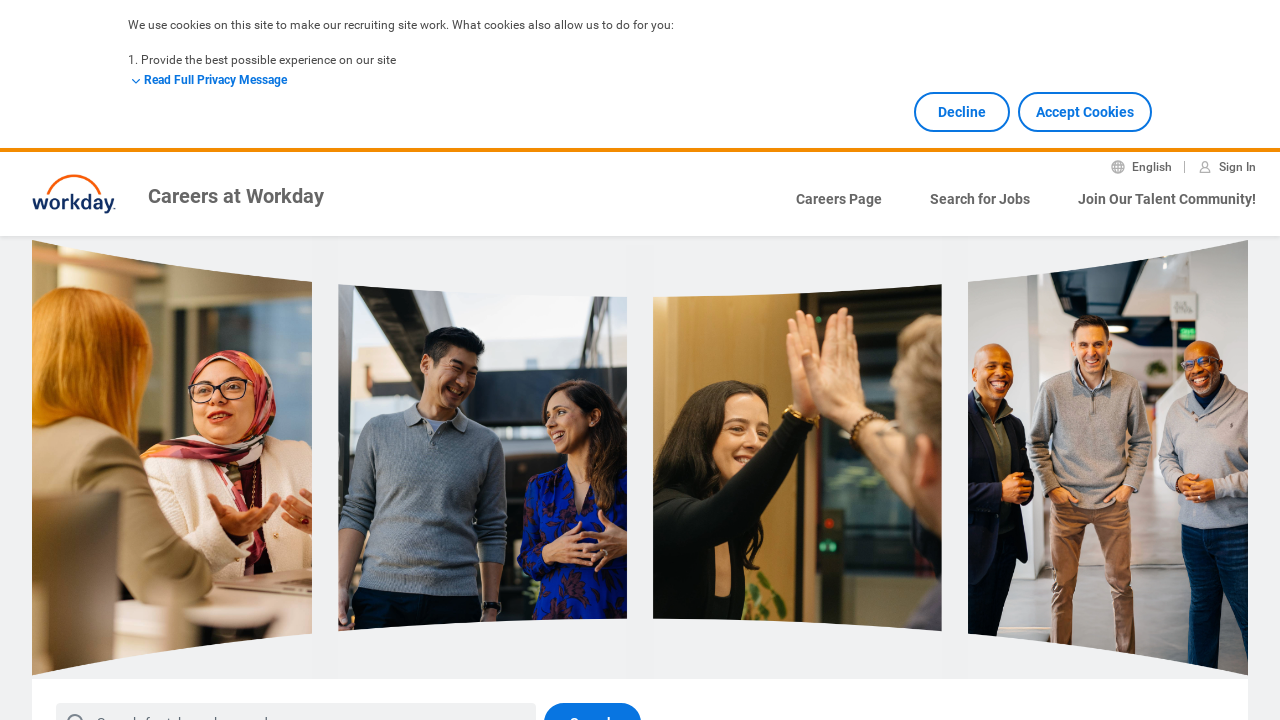